Tests drag and drop functionality on jQueryUI demo page by dragging an element and dropping it onto a target drop zone within an iframe

Starting URL: https://jqueryui.com/droppable

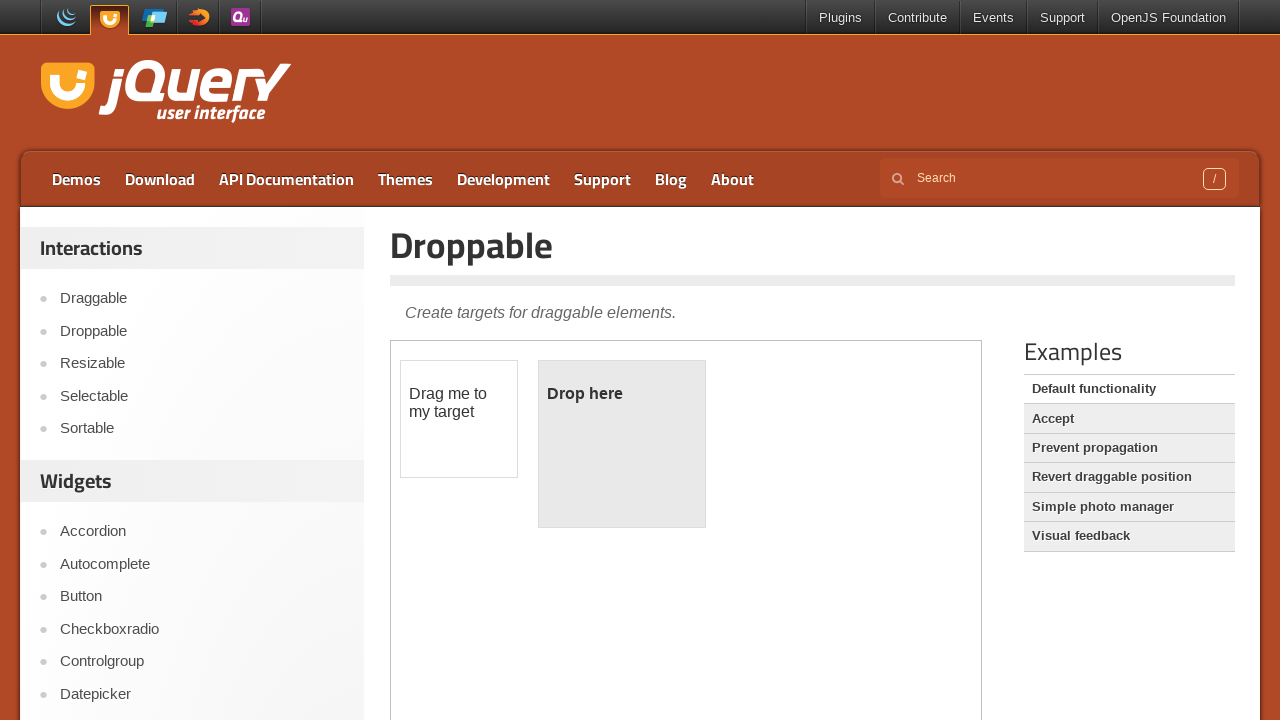

Navigated to jQueryUI droppable demo page
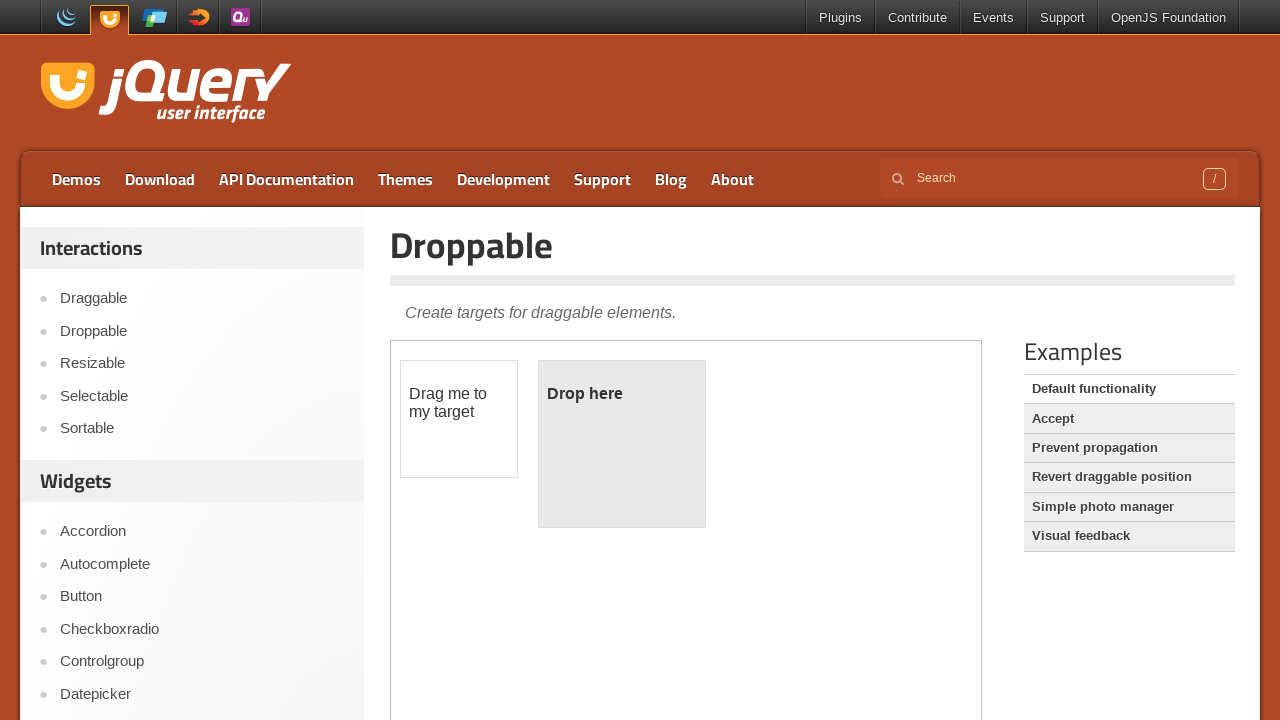

Located demo iframe
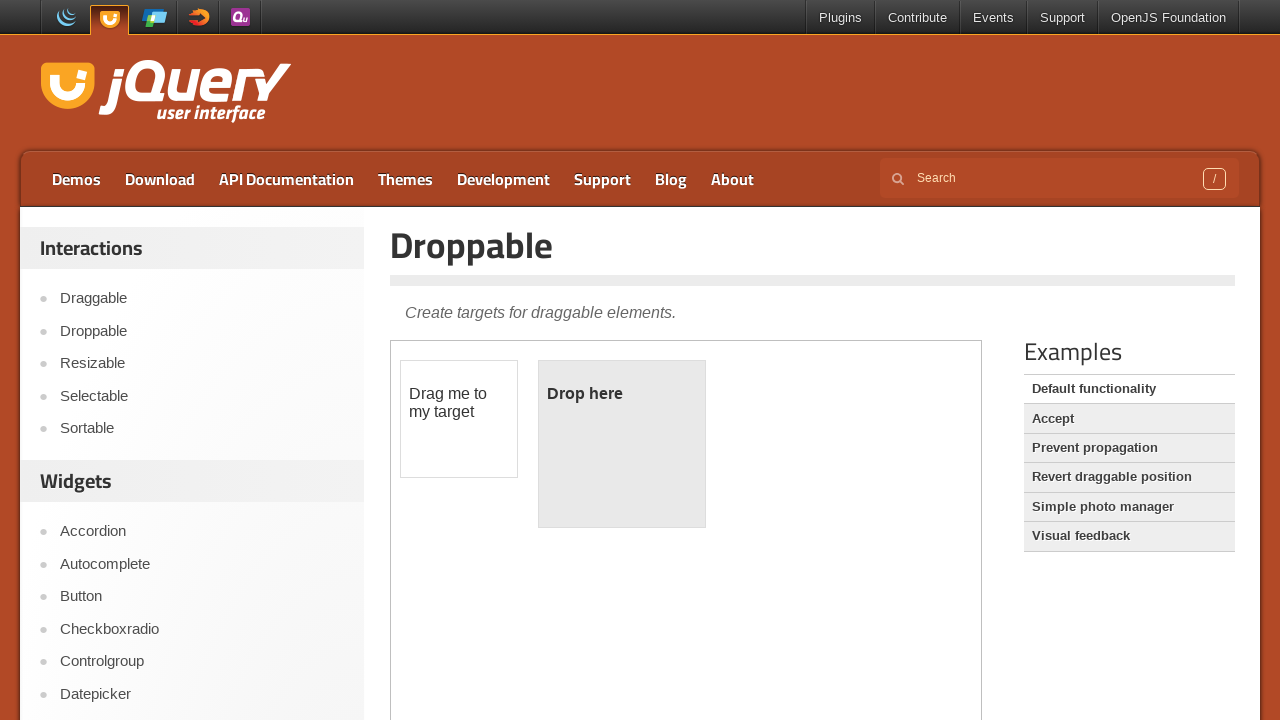

Located draggable element within iframe
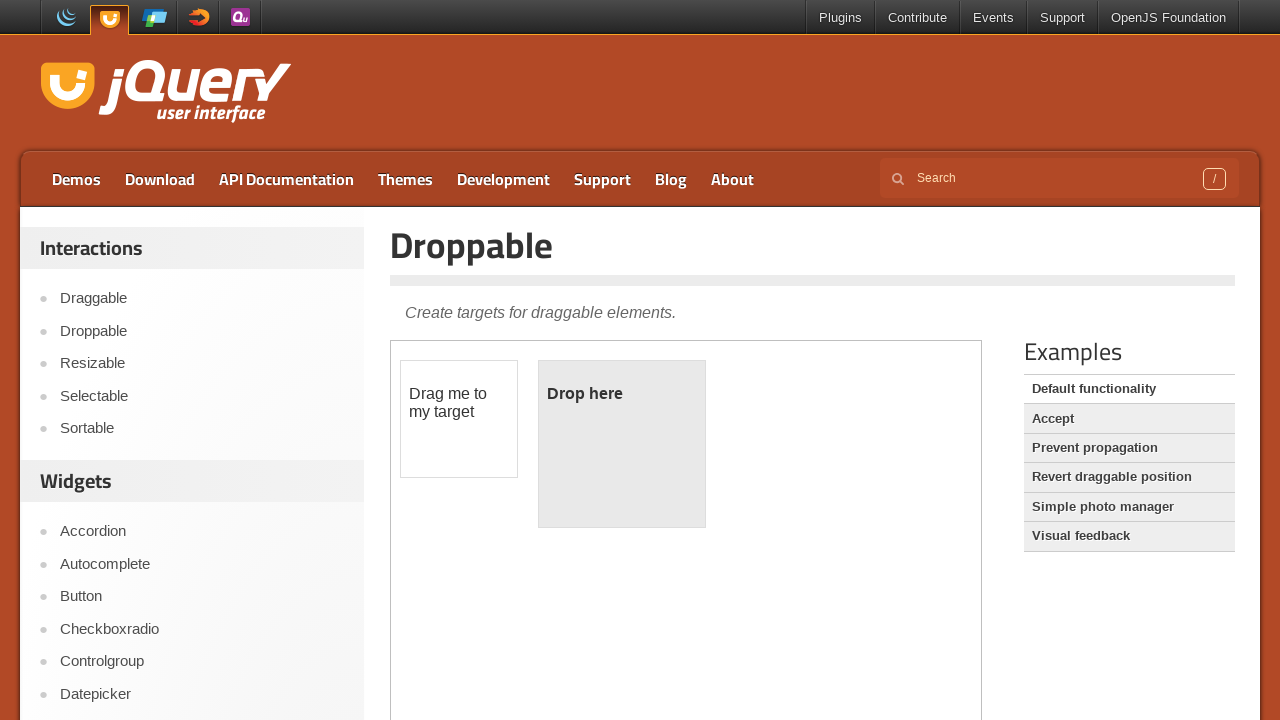

Located droppable target zone within iframe
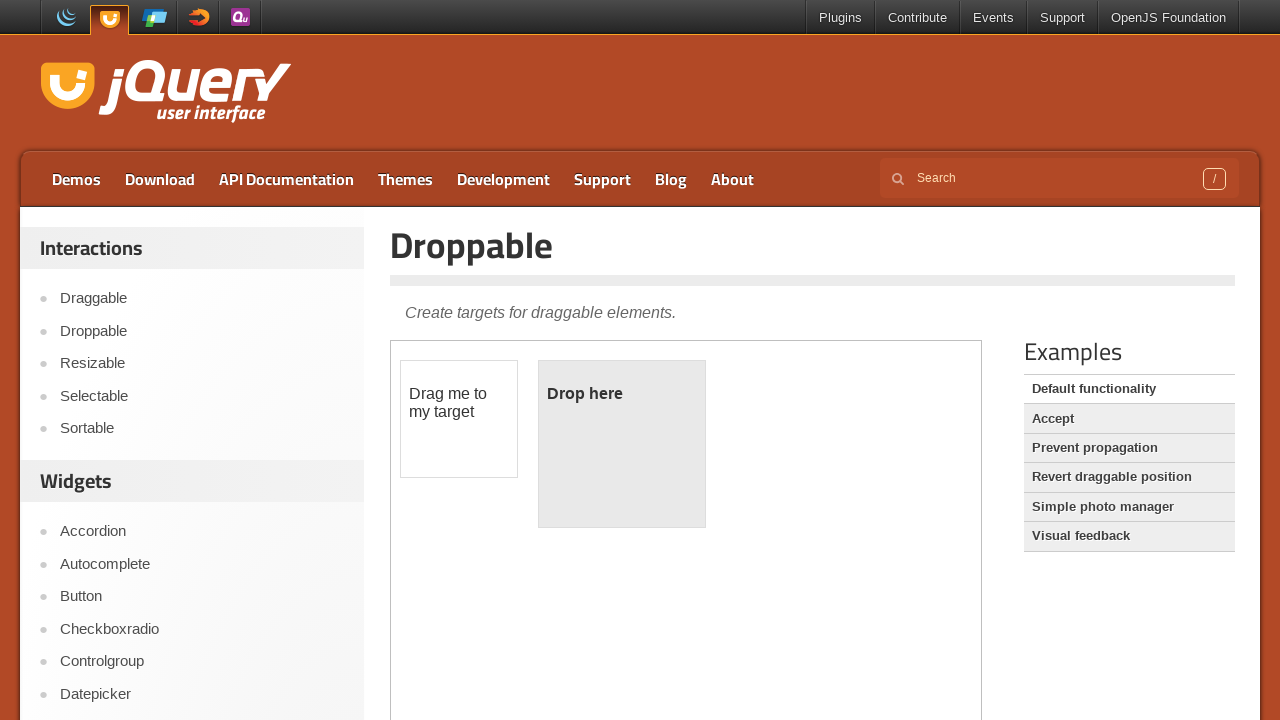

Dragged and dropped element onto target drop zone at (622, 444)
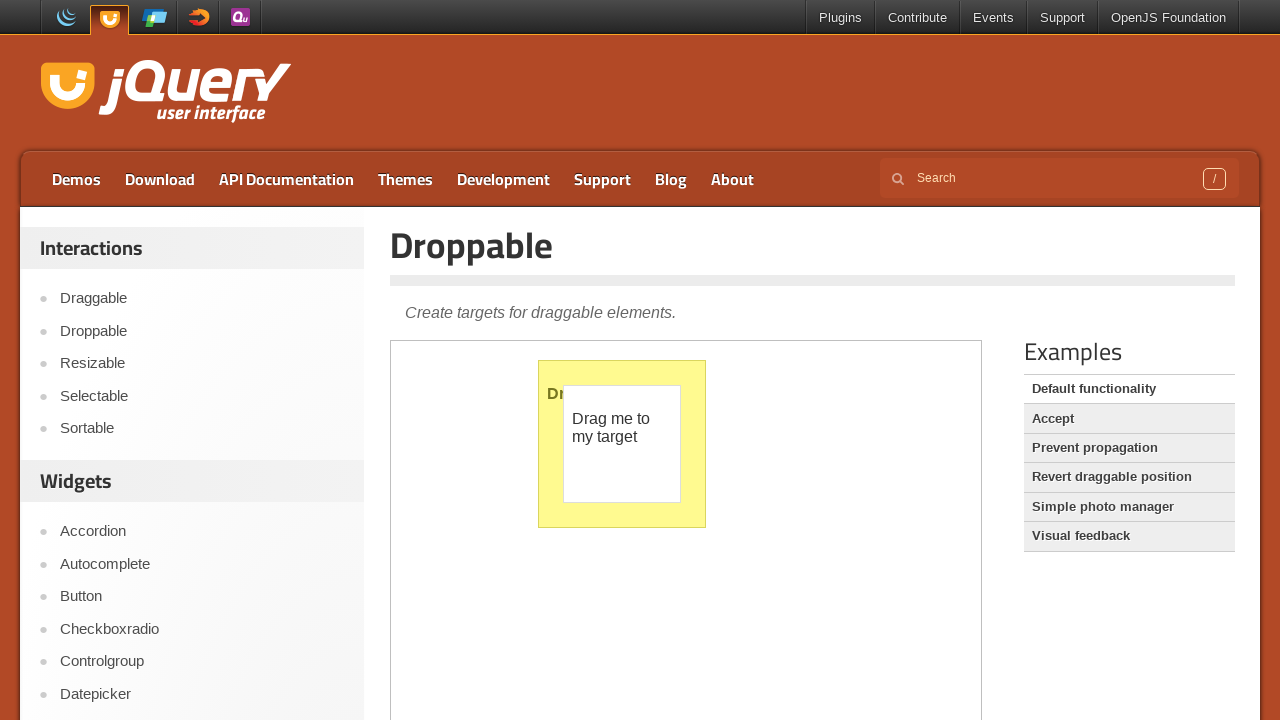

Waited for drag and drop action to complete
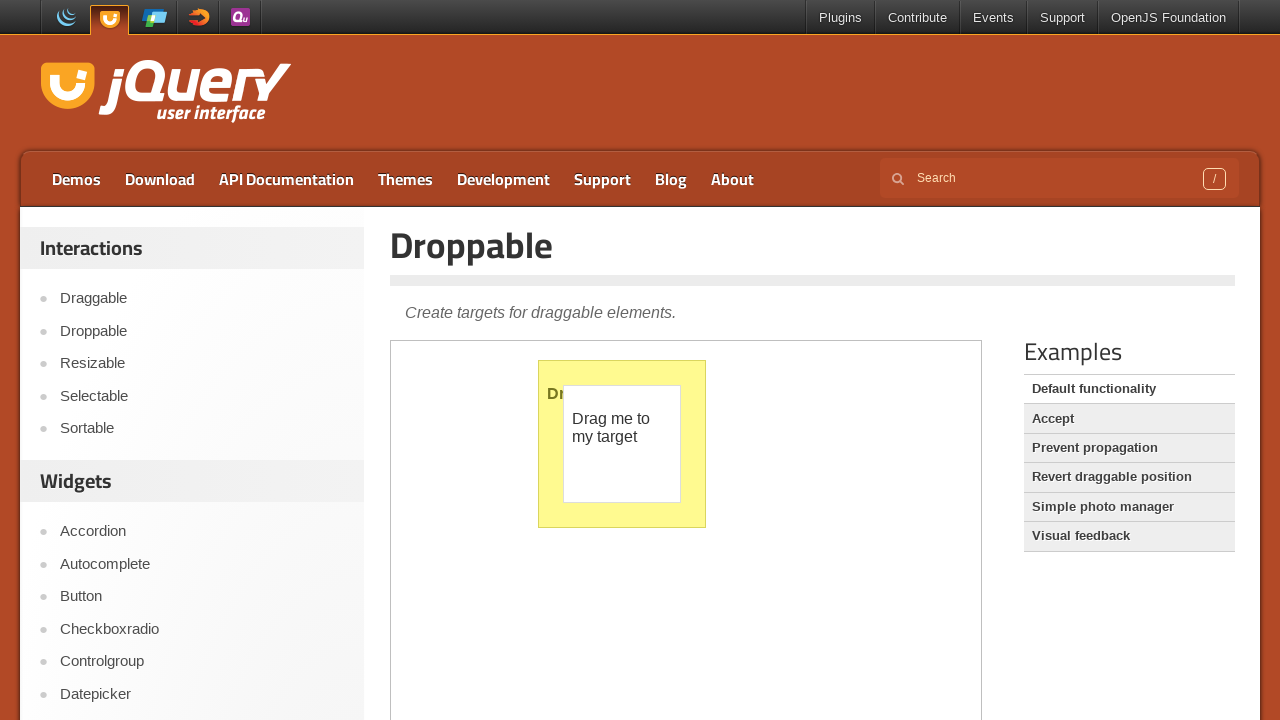

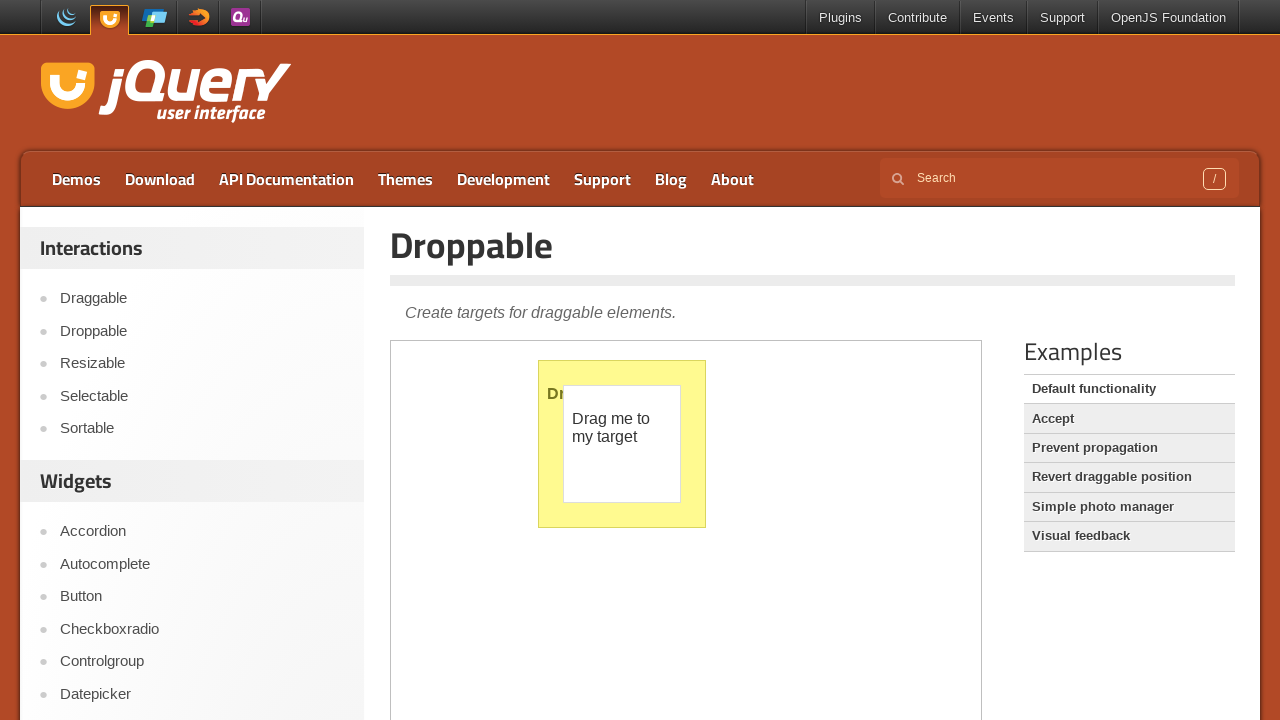